Tests login form validation by clicking submit without entering any credentials and verifying that "Required" validation messages appear for both username and password fields

Starting URL: https://opensource-demo.orangehrmlive.com

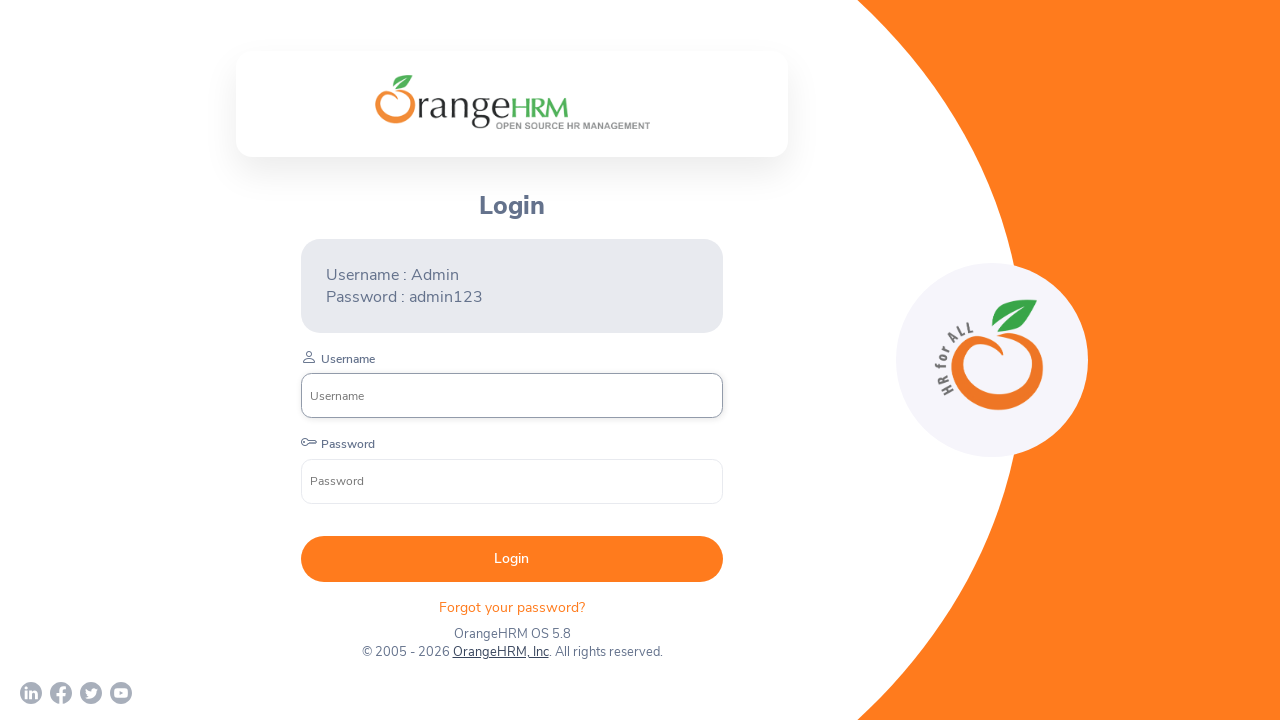

Login page loaded and username input field is visible
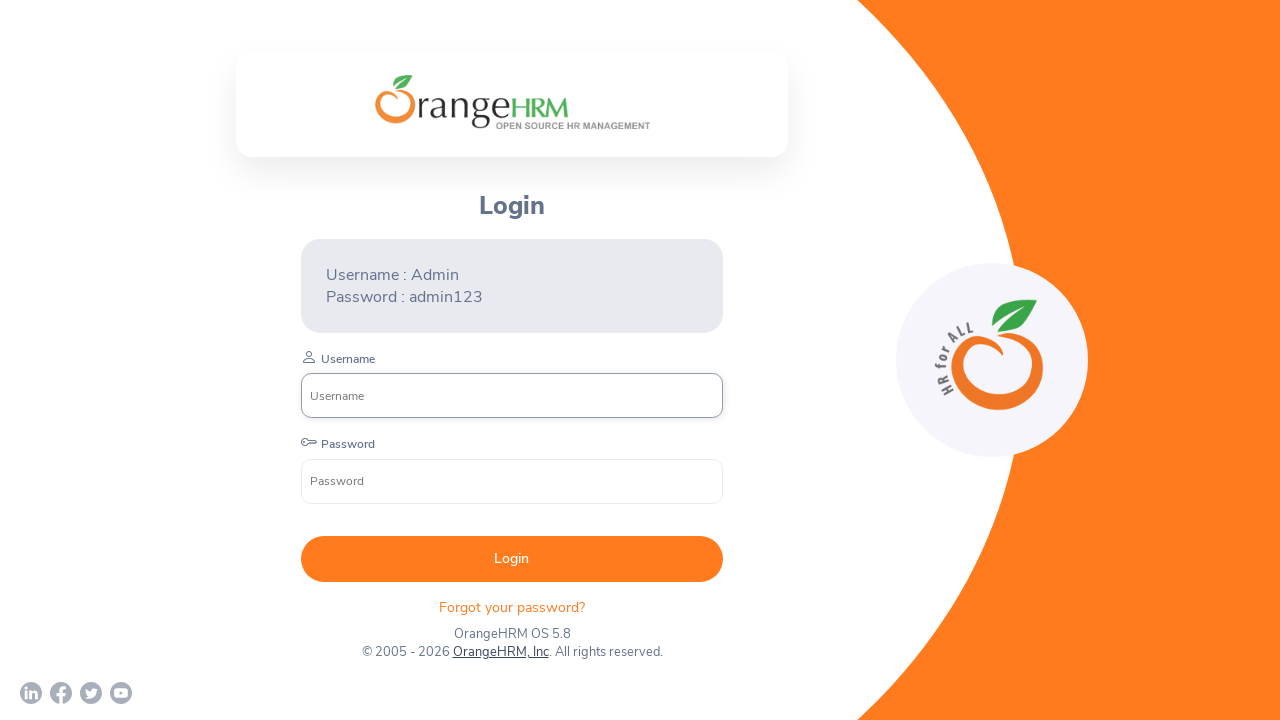

Clicked submit button without entering any credentials at (512, 559) on form[action='/web/index.php/auth/validate'] button[type='submit']
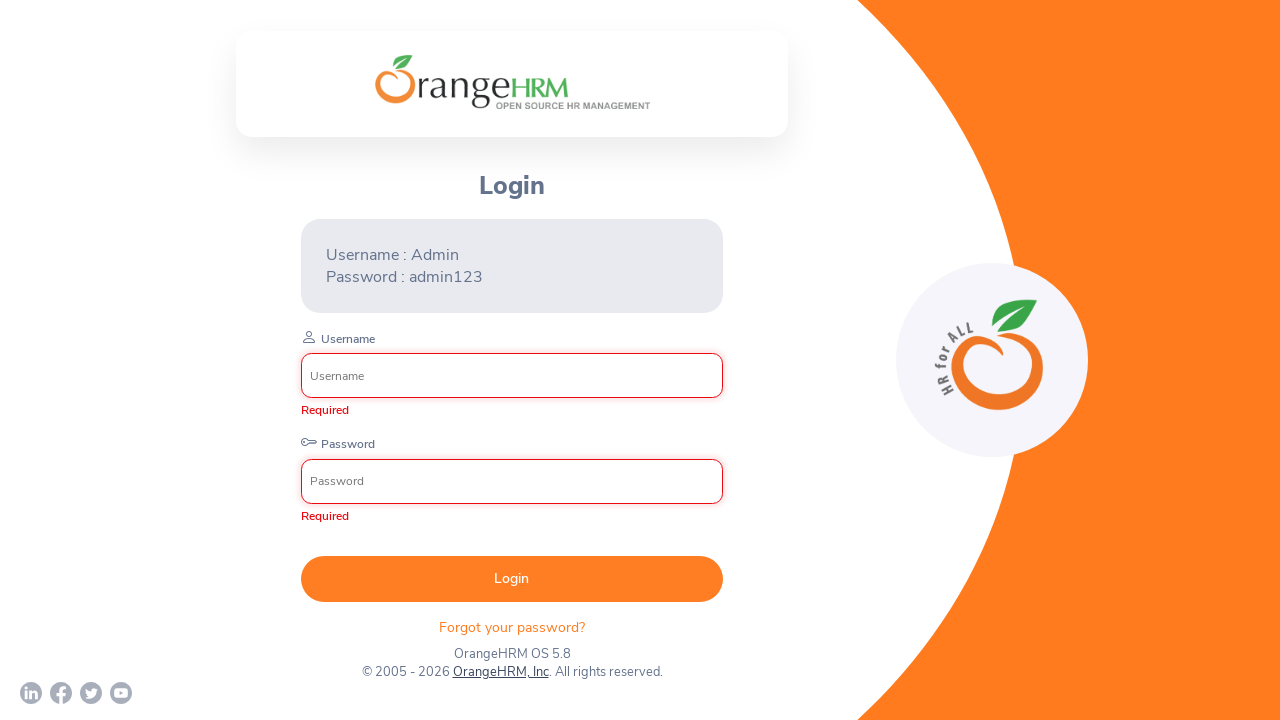

Validation error messages with 'Required' text appeared for empty fields
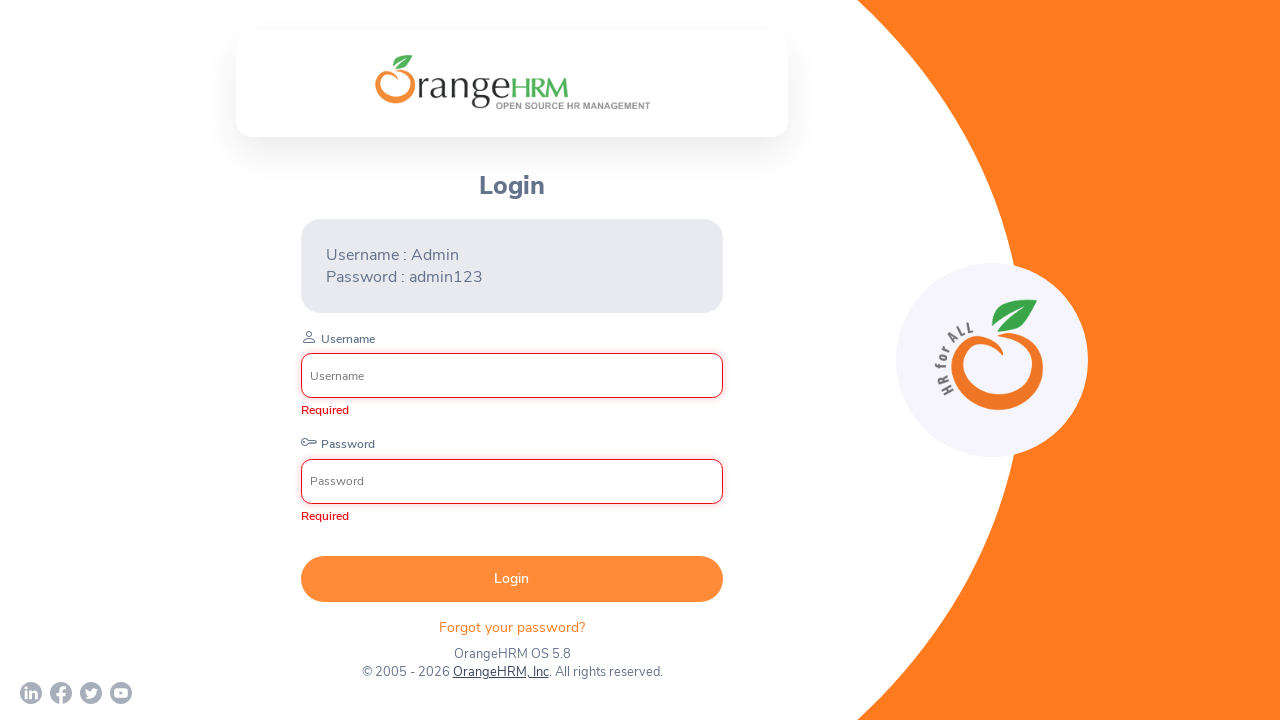

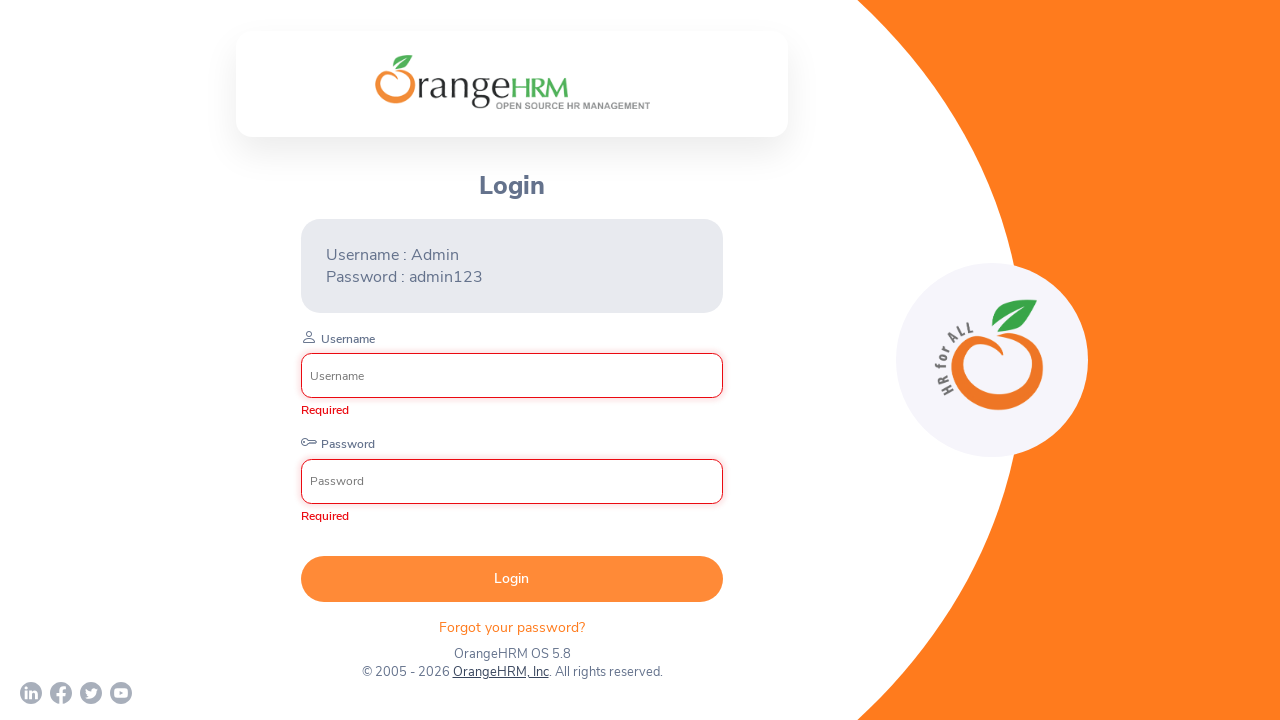